Tests navigation from homepage to signup page by clicking on the 'Quero ser Dog Walker' button

Starting URL: https://walkdog.vercel.app/

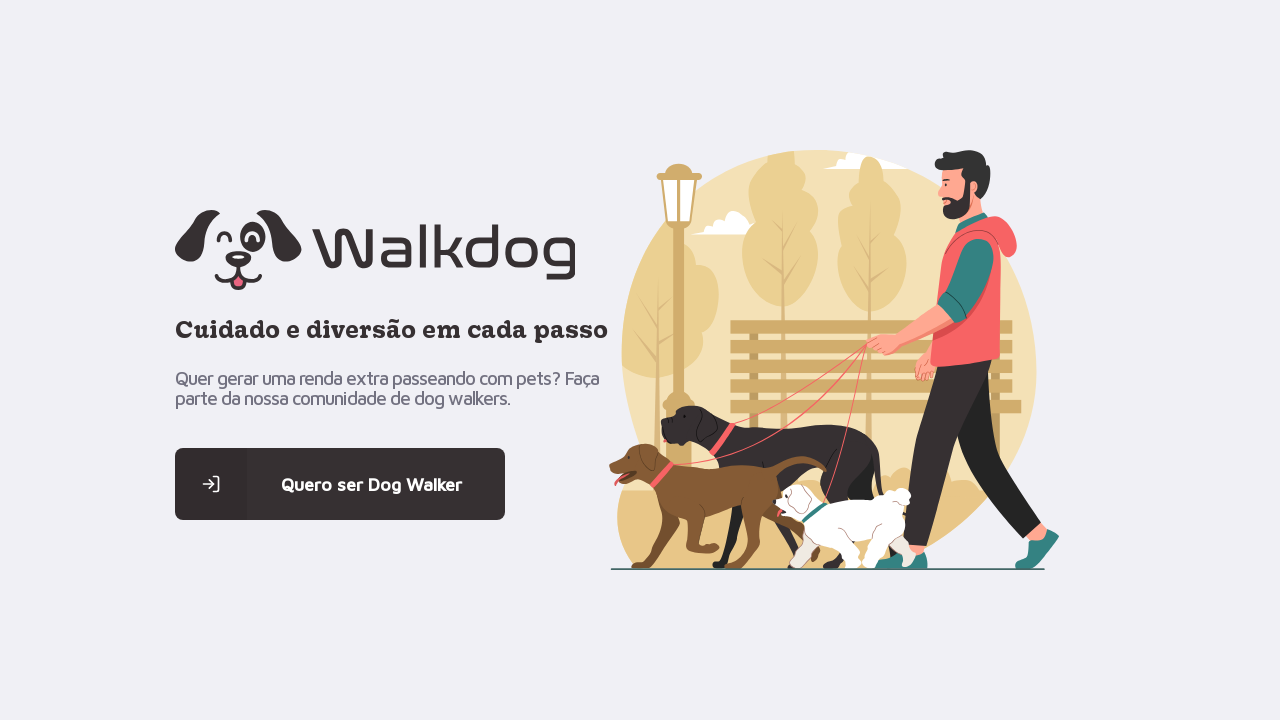

Clicked on 'Quero ser Dog Walker' button to navigate to signup page at (340, 484) on a
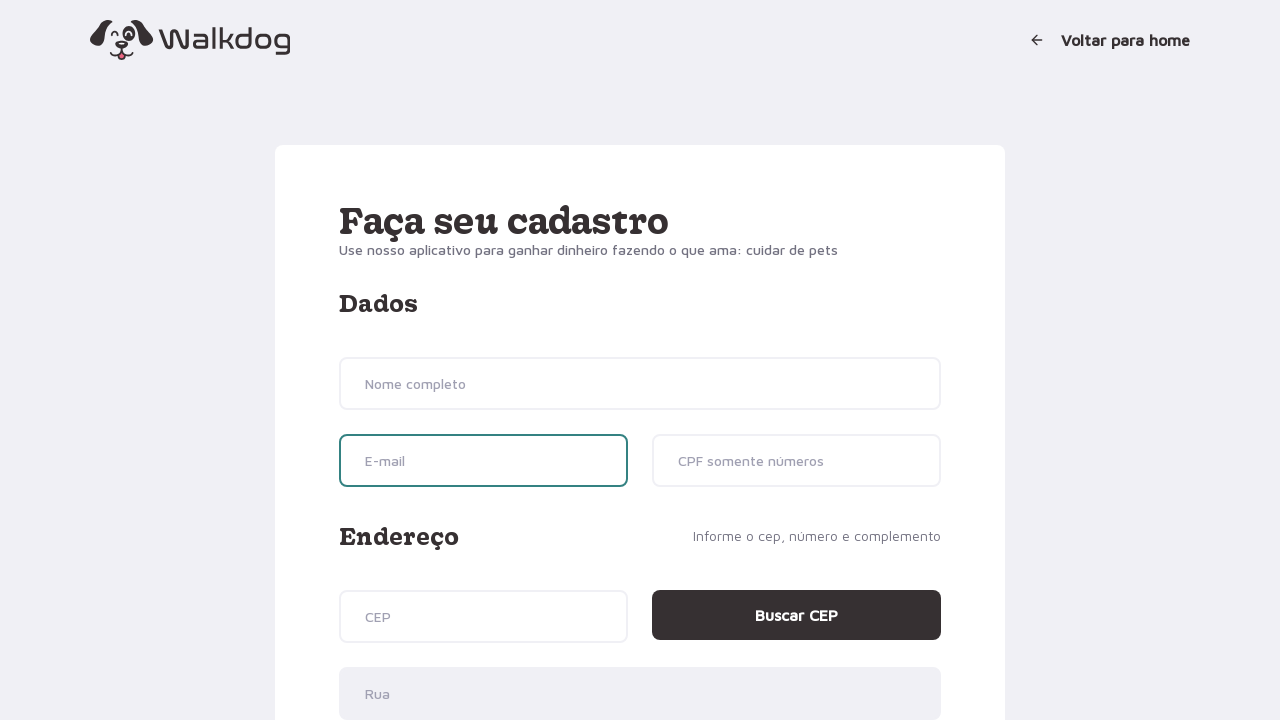

Navigation to signup page completed successfully
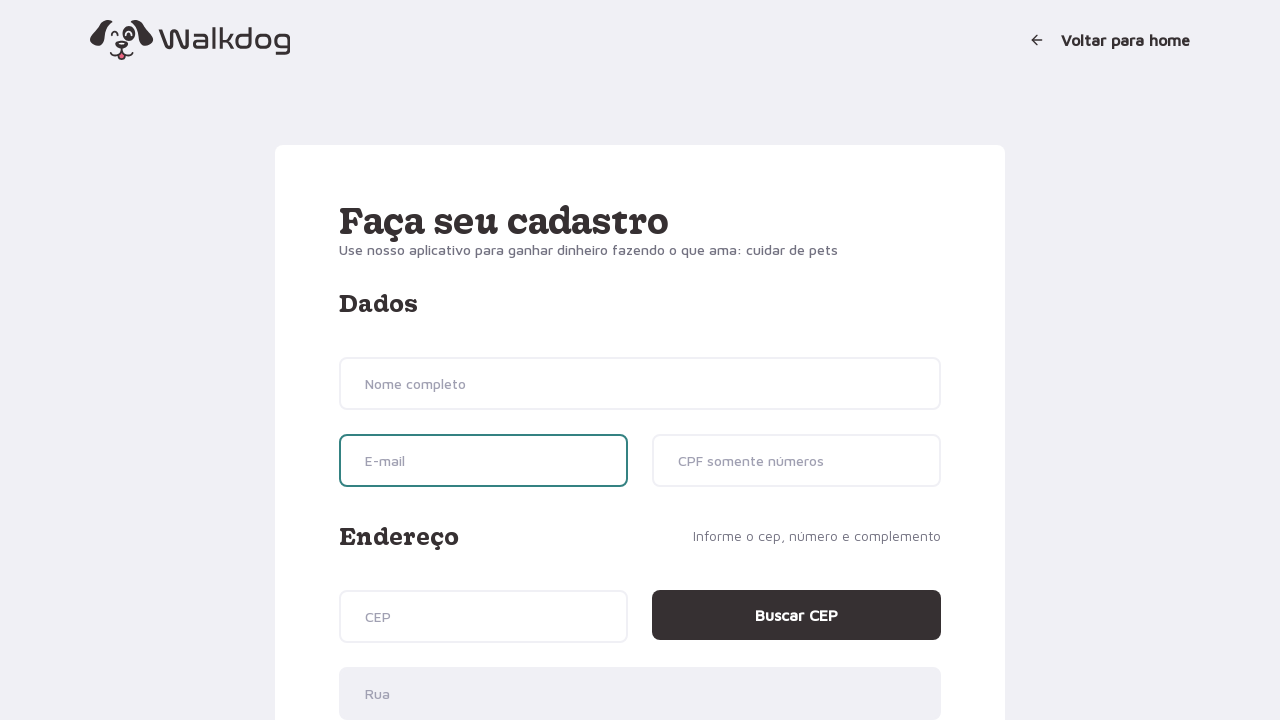

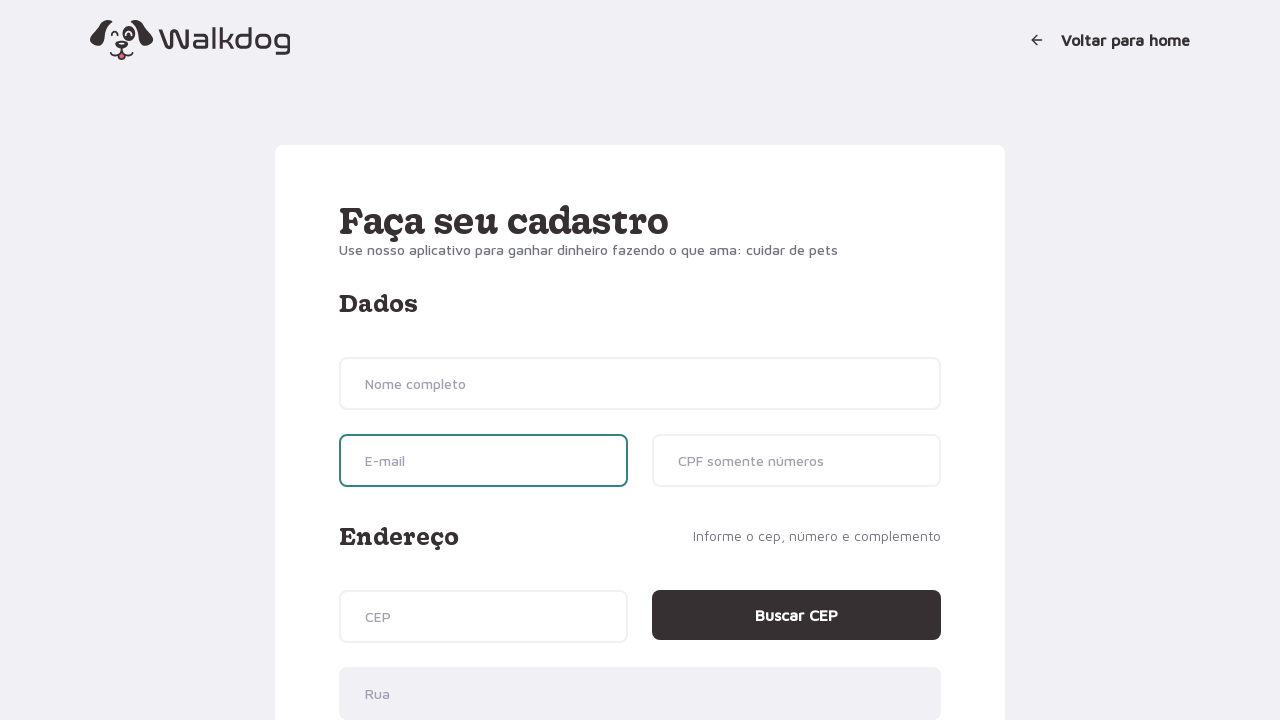